Tests selecting a country from dropdown and verifying the selected value

Starting URL: https://letcode.in/dropdowns

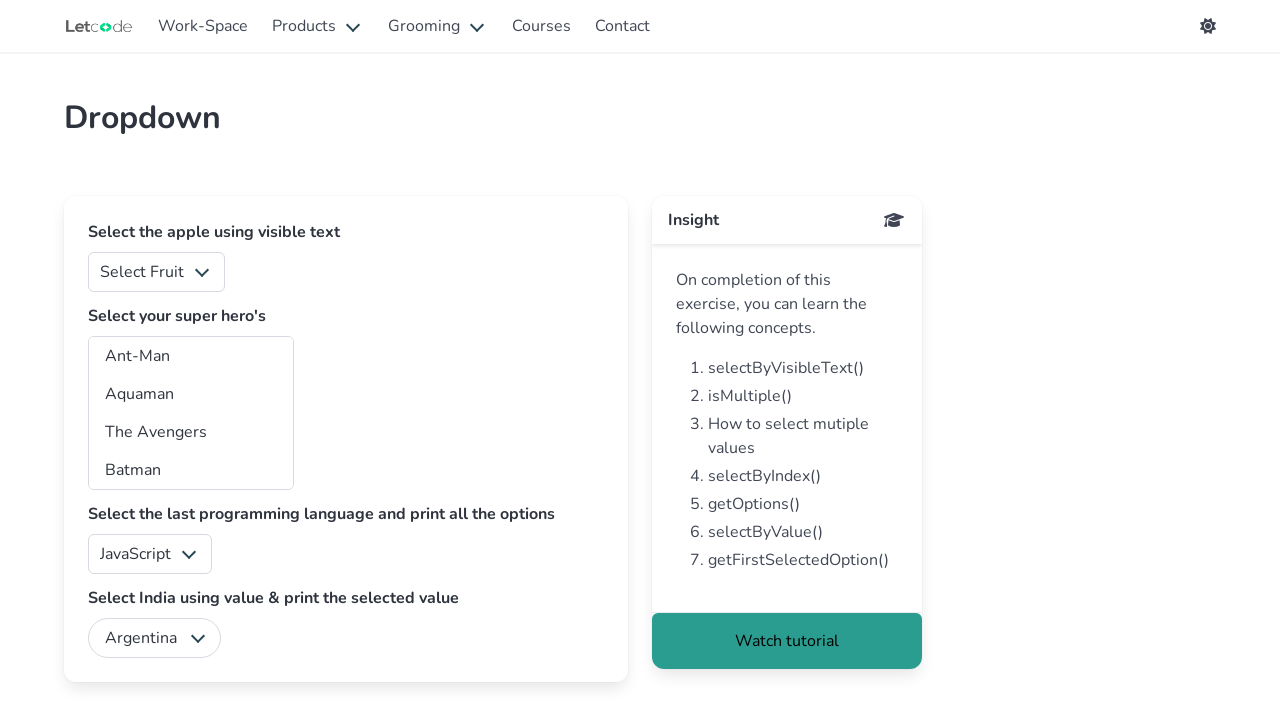

Selected 'India' from country dropdown on #country
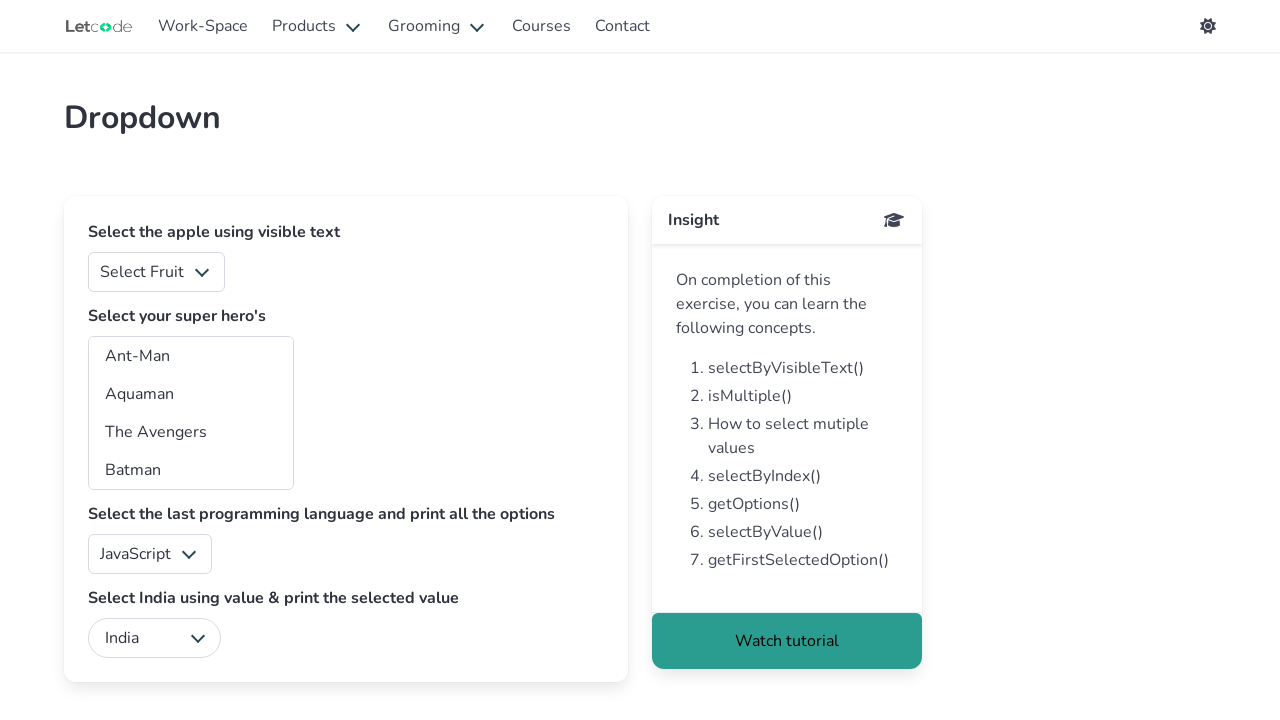

Retrieved selected value from country dropdown
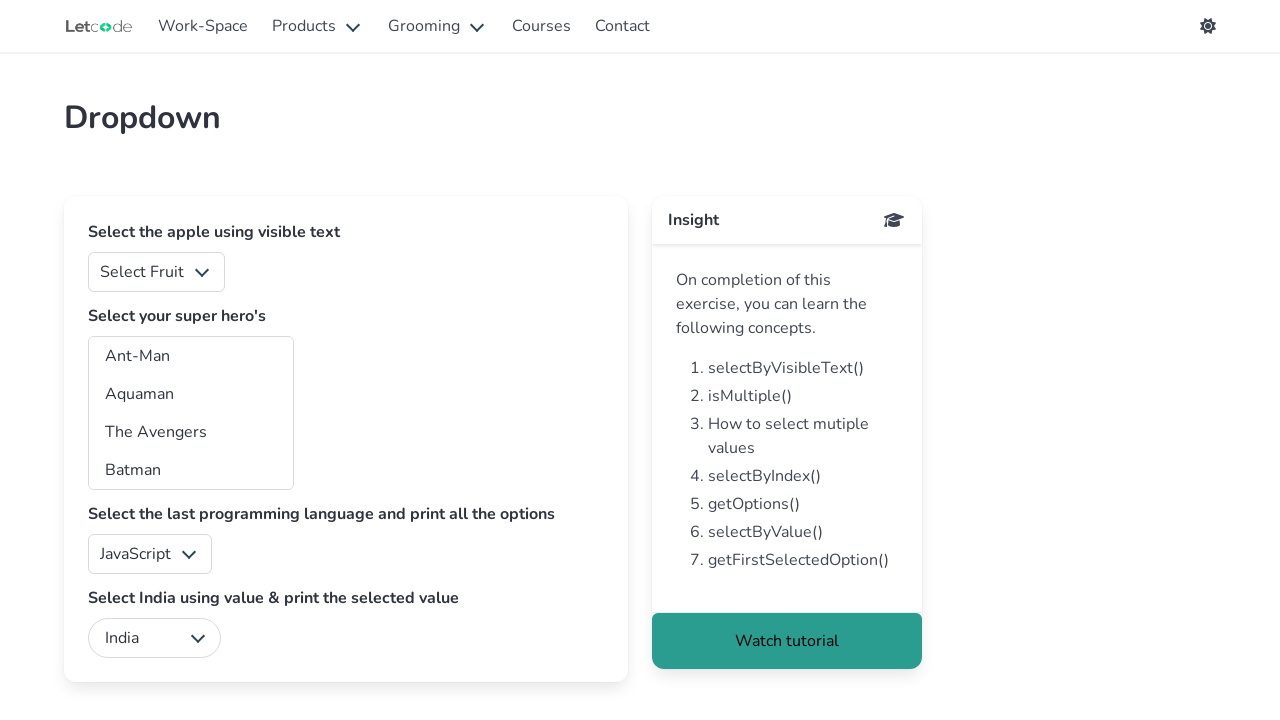

Verified selected value equals 'India'
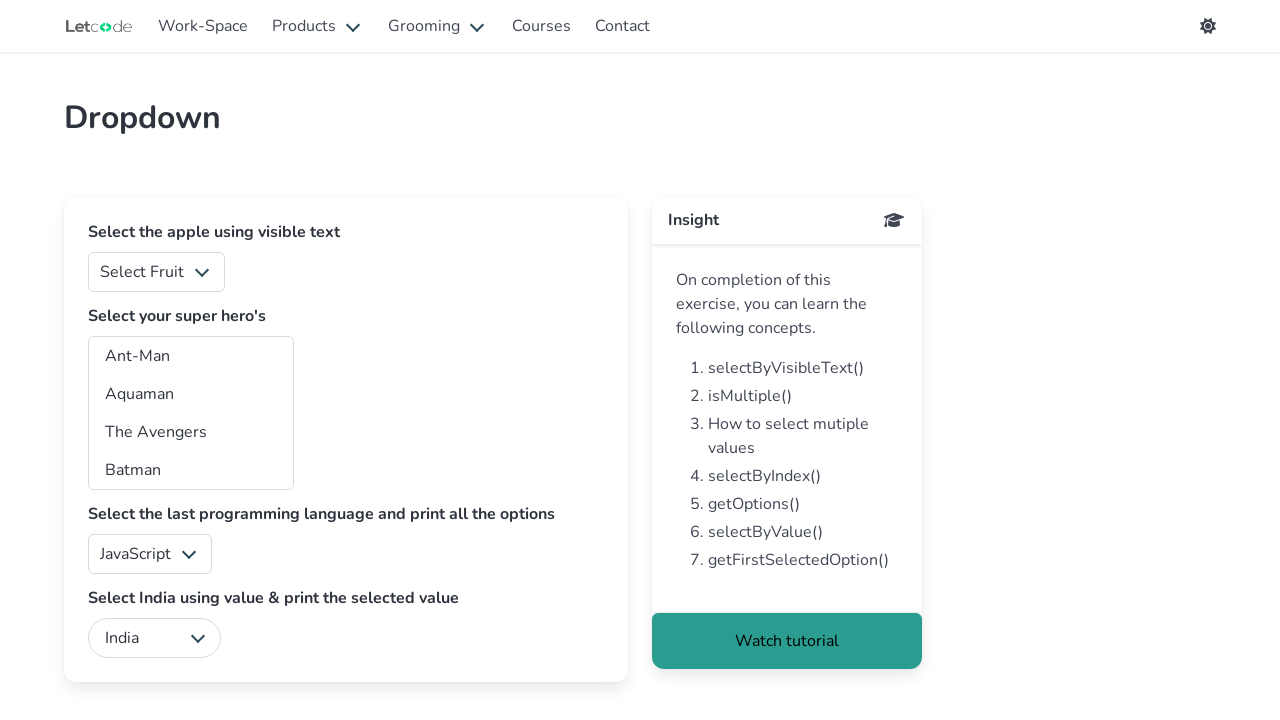

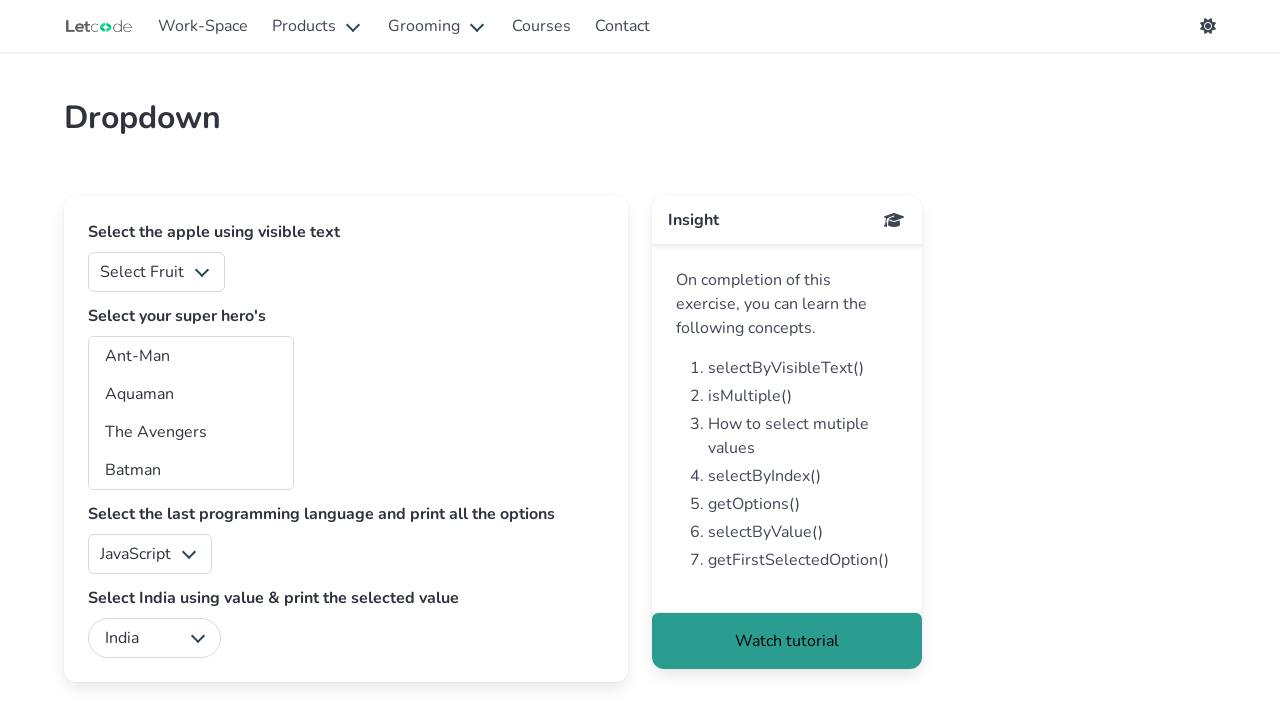